Tests AJAX loading functionality by clicking a button and waiting for dynamic content to appear

Starting URL: http://uitestingplayground.com/ajax

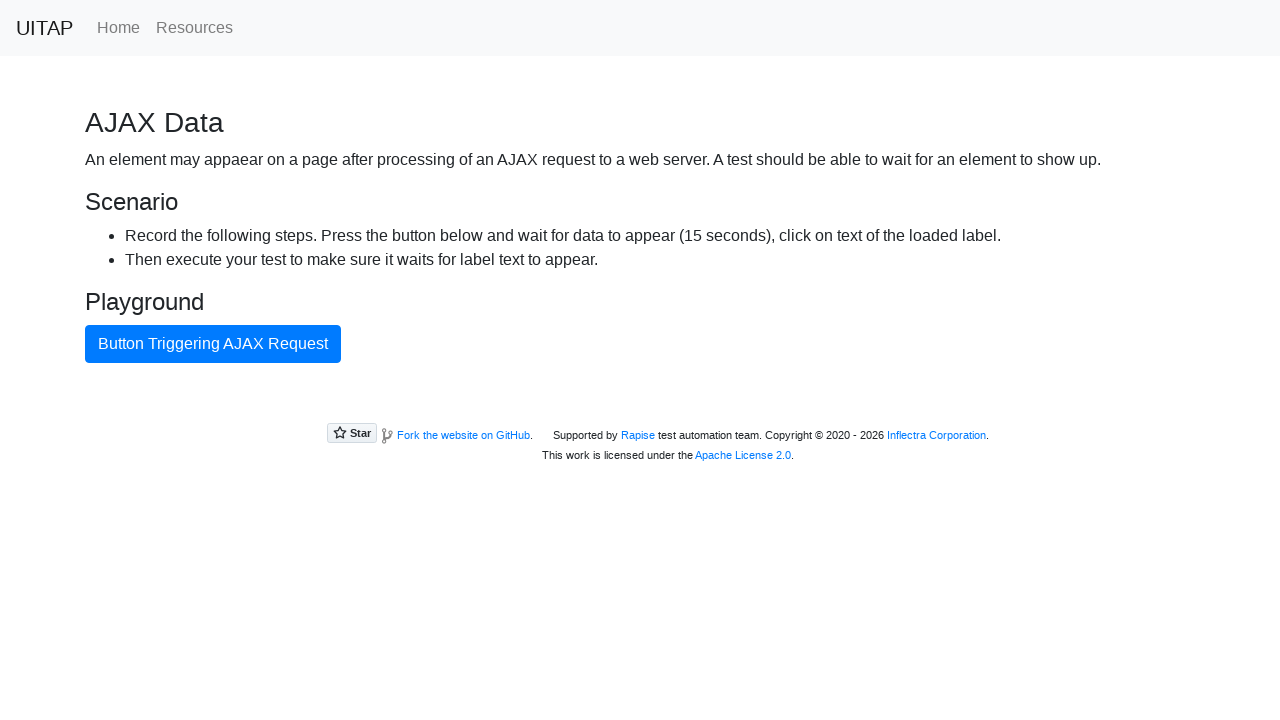

Clicked AJAX button to trigger dynamic content loading at (213, 344) on #ajaxButton
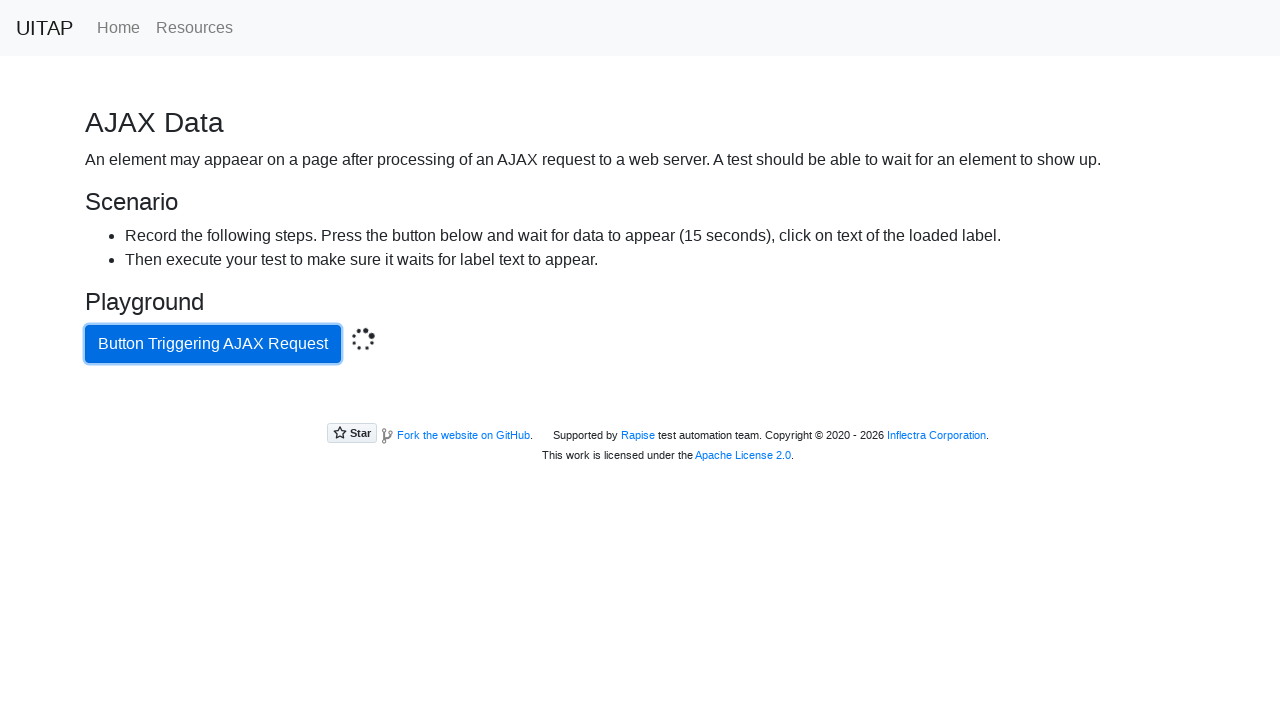

AJAX content loaded successfully with expected message
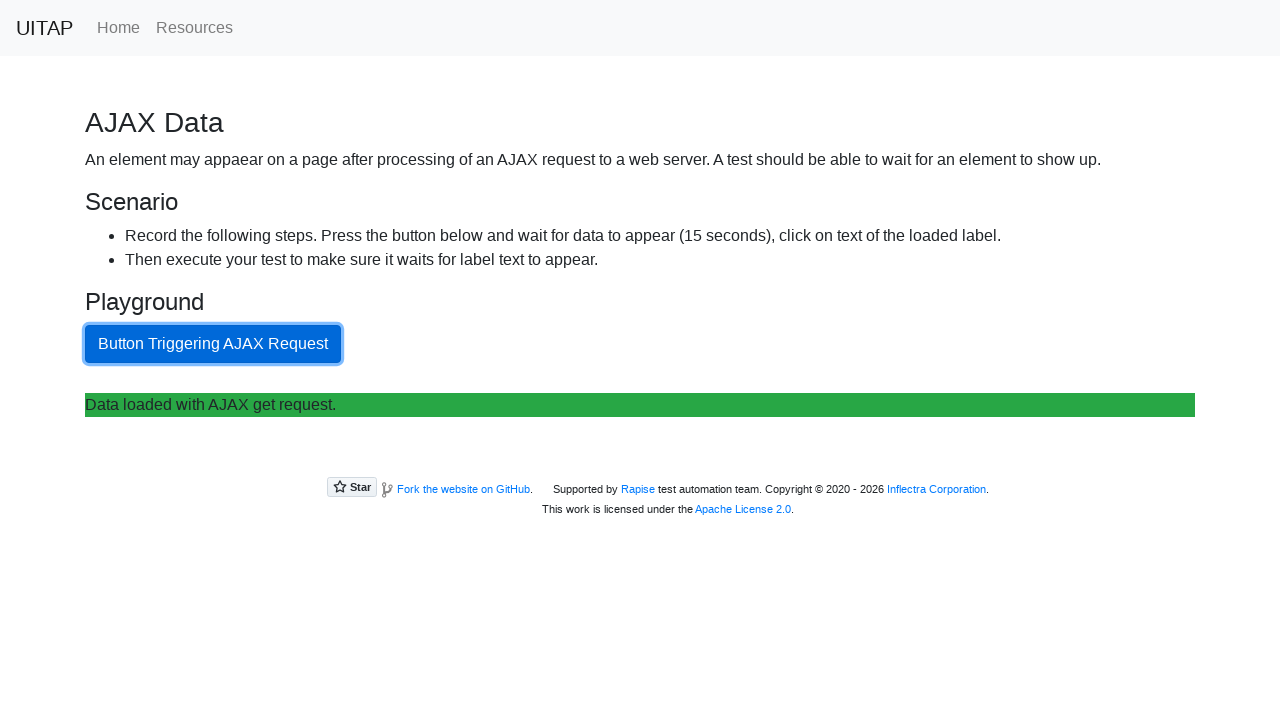

Verified success message 'Data loaded with AJAX get request.' is displayed
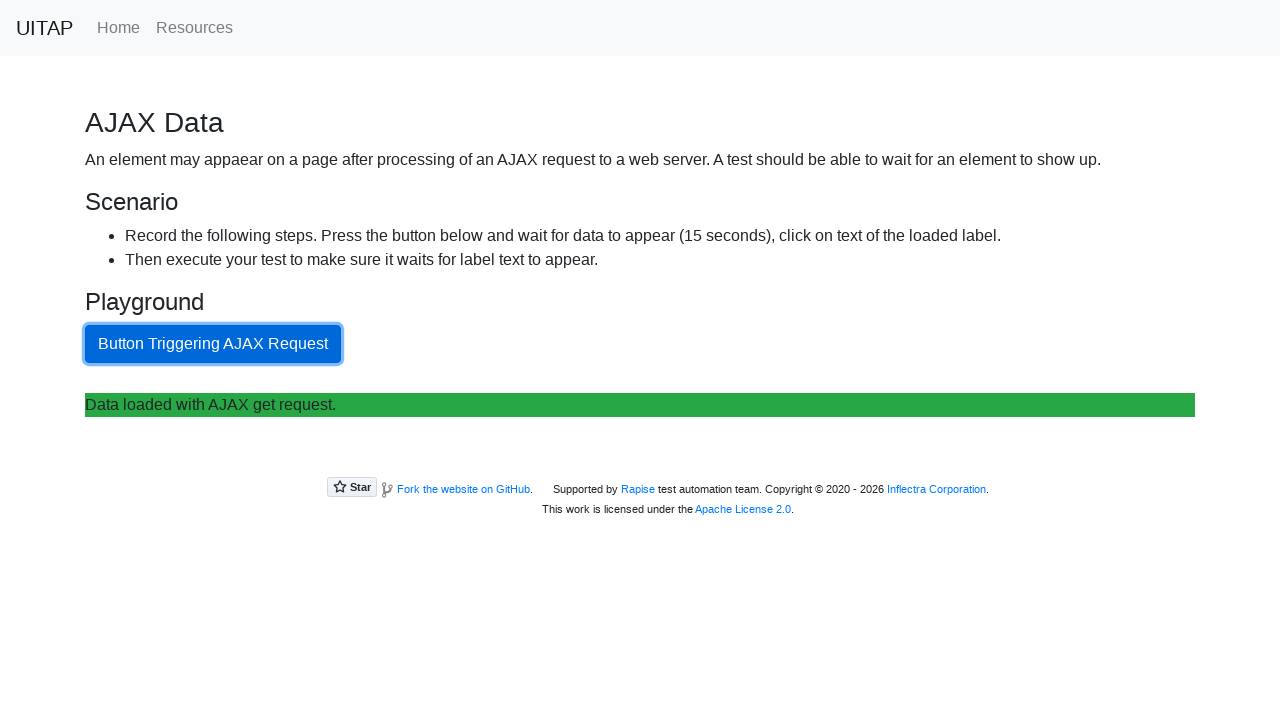

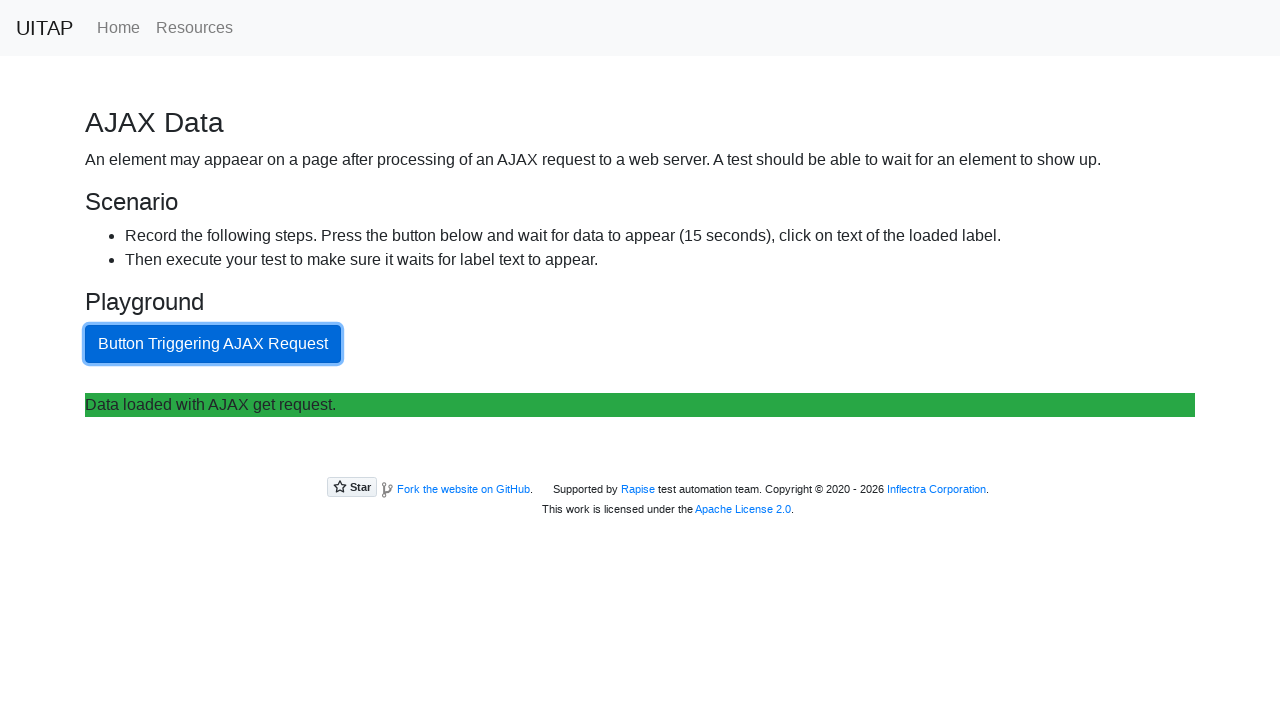